Tests a calculator form by reading two numbers from the page, calculating their sum, selecting the result from a dropdown, and submitting the form

Starting URL: http://suninjuly.github.io/selects1.html

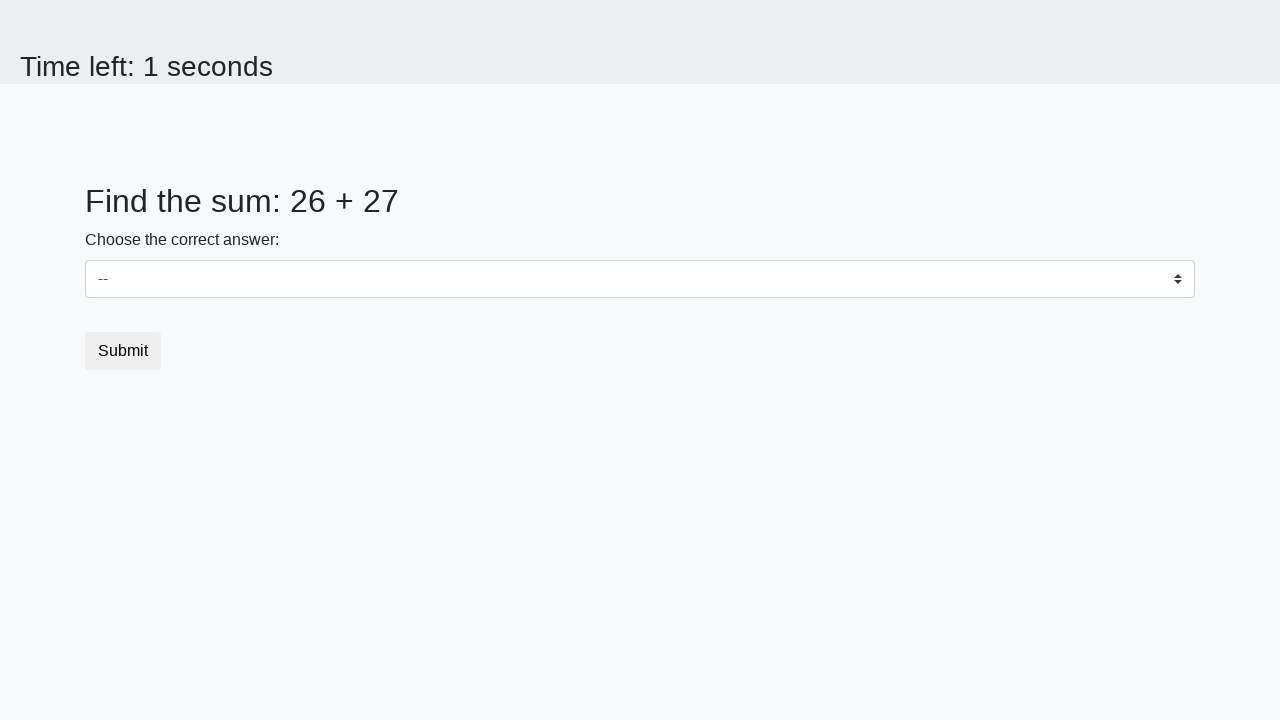

Read first number from #num1 element
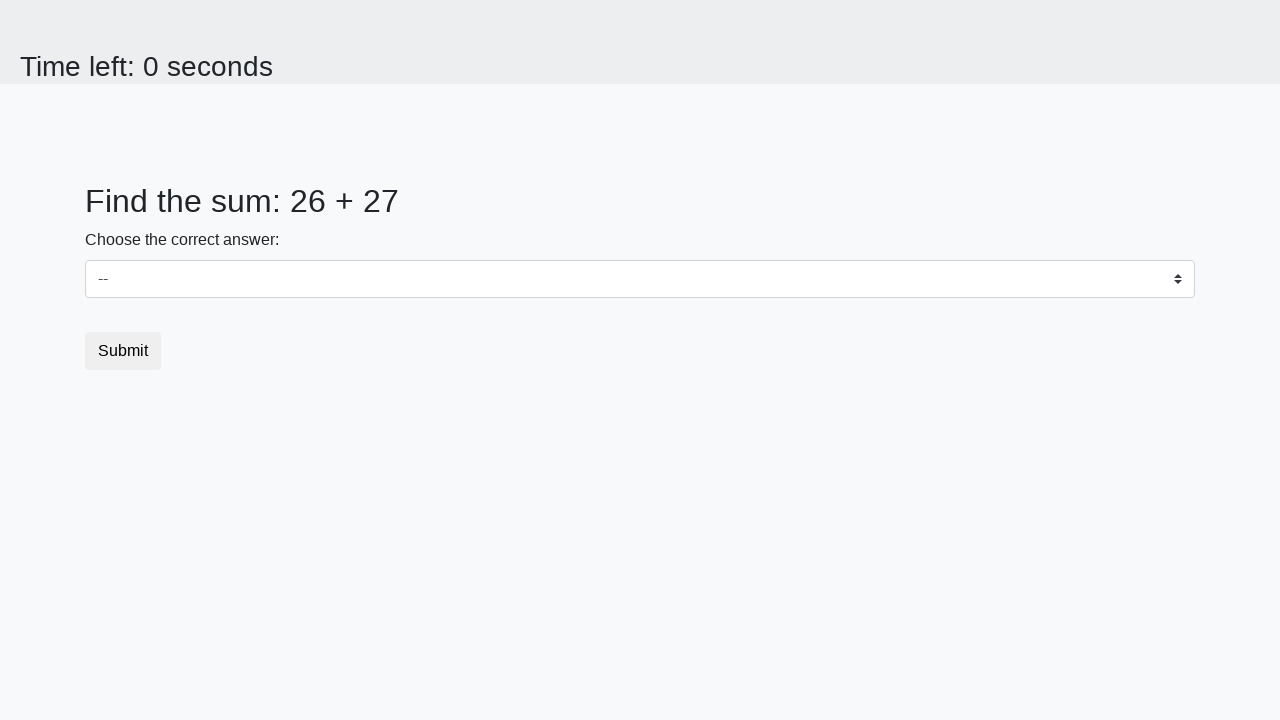

Read second number from #num2 element
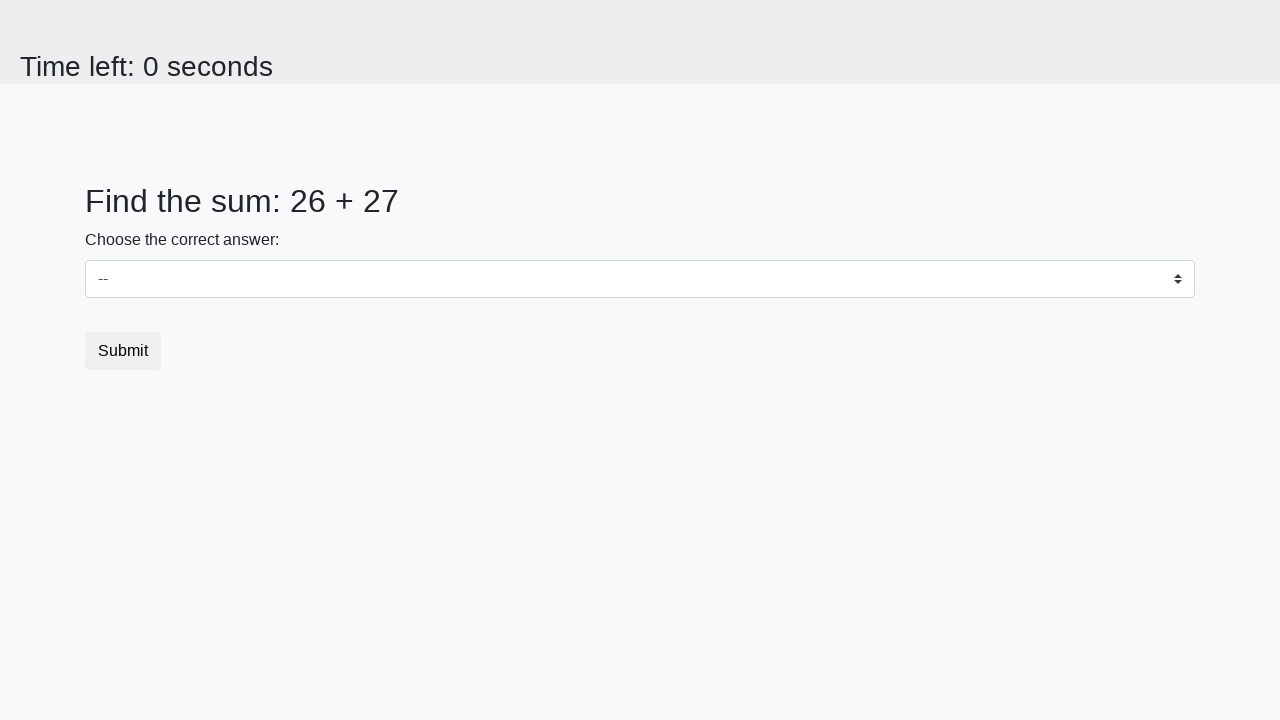

Calculated sum: 26 + 27 = 53
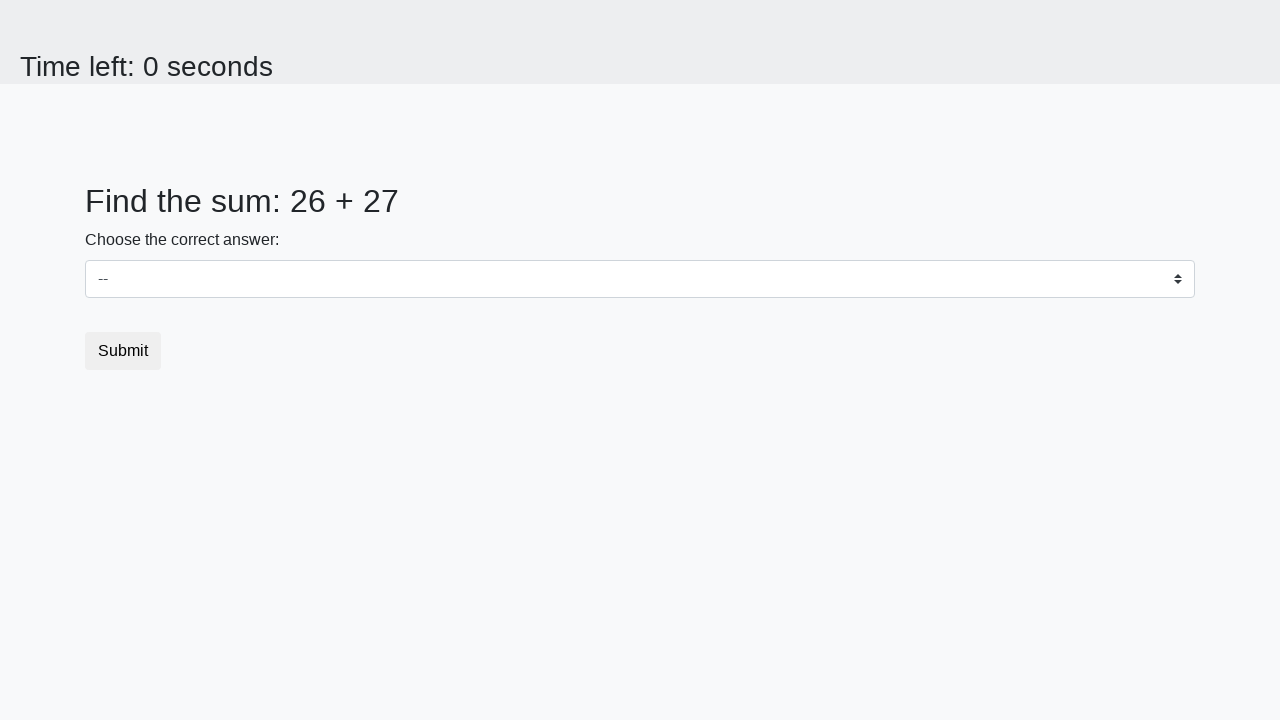

Selected calculated result '53' from dropdown on #dropdown
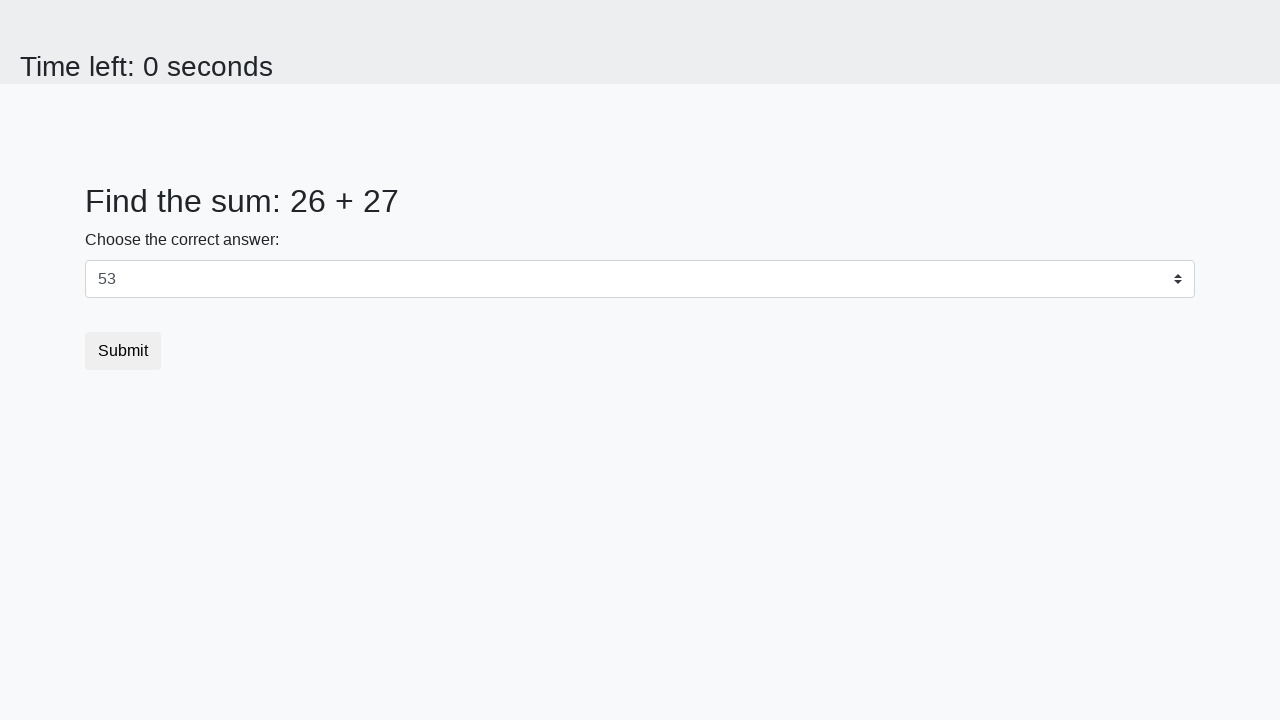

Clicked submit button to submit the form at (123, 351) on button[type='submit']
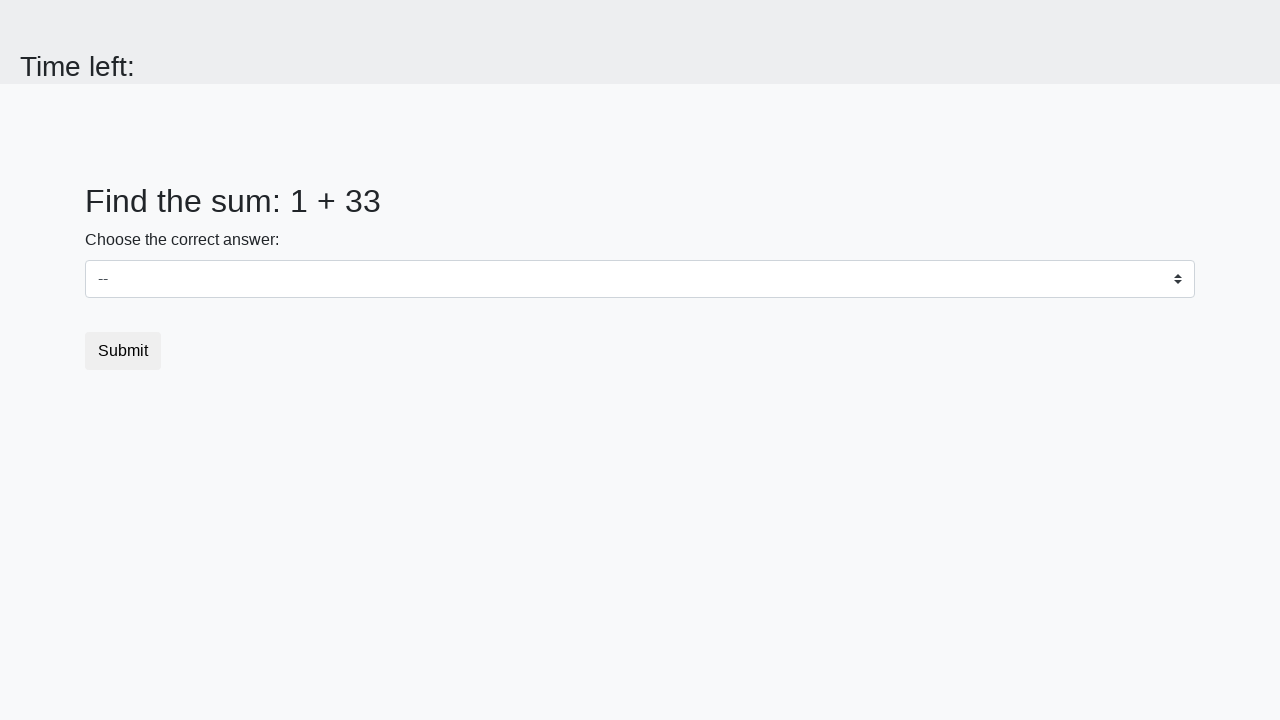

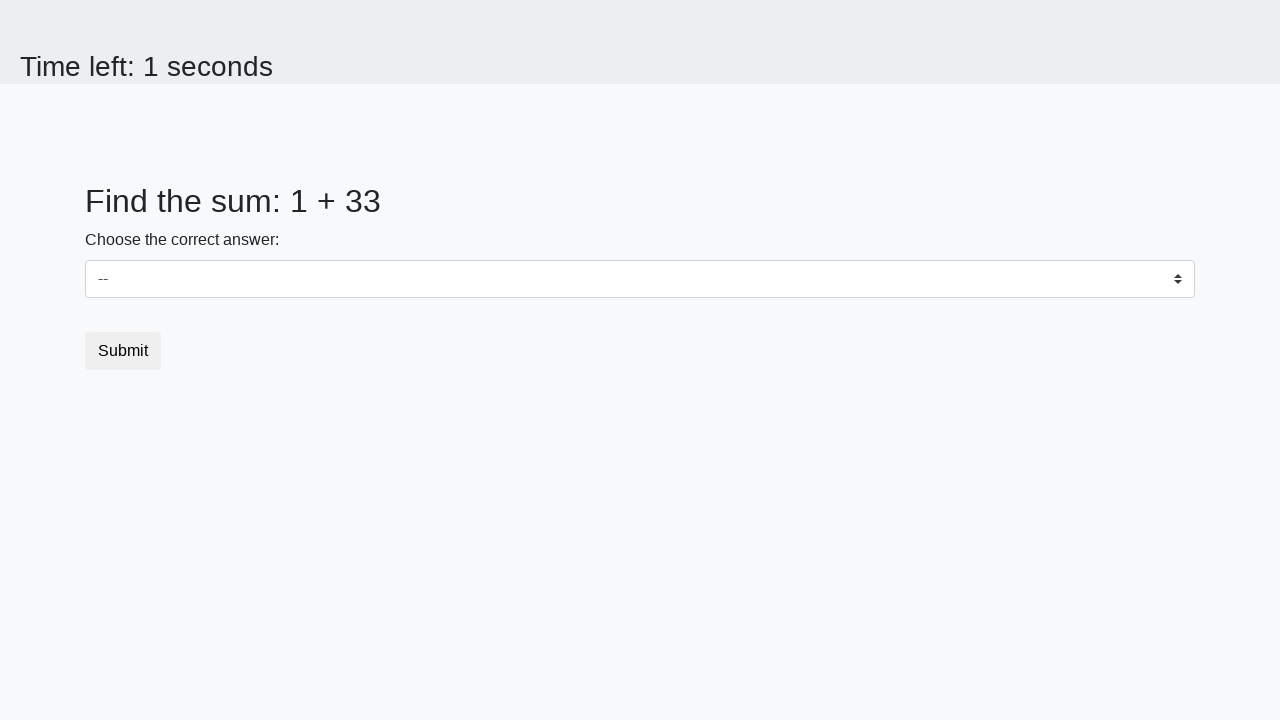